Fills out a Selenium practice form with personal details including name, gender, experience, date, profession, automation tools, continent, and Selenium commands, then submits the form.

Starting URL: https://www.techlistic.com/p/selenium-practice-form.html

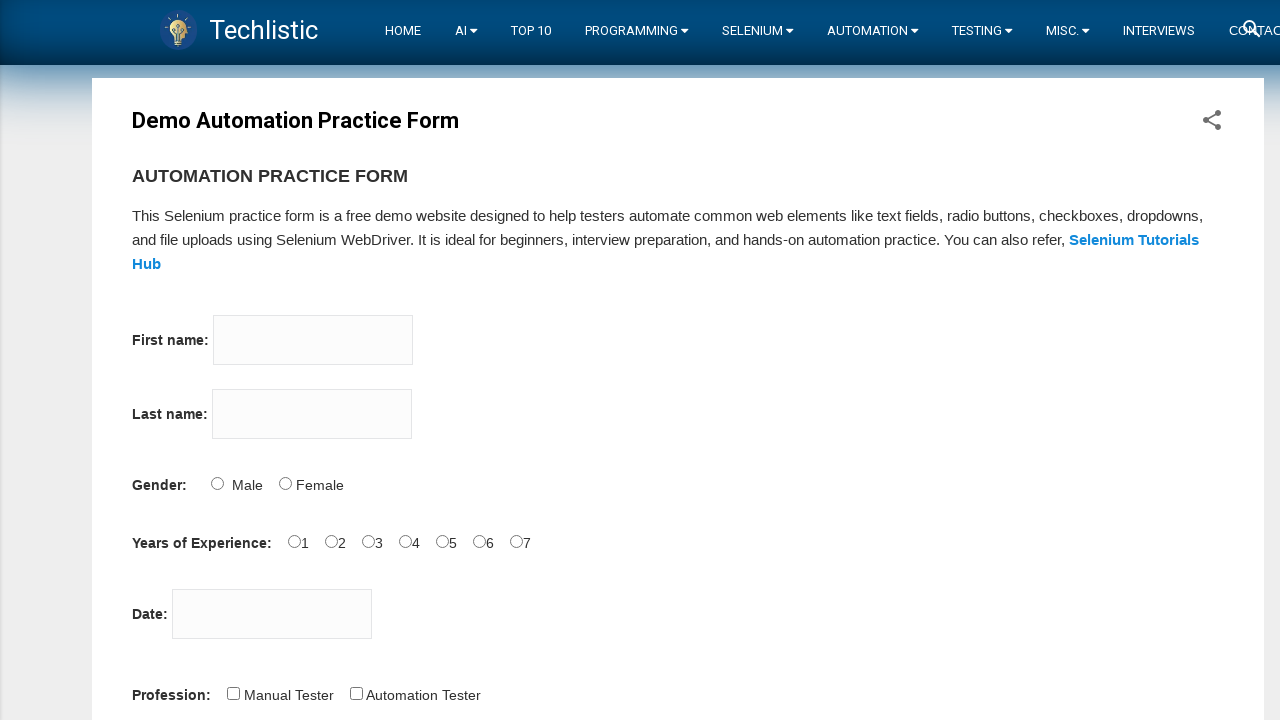

Filled first name field with 'subham' on input[name='firstname']
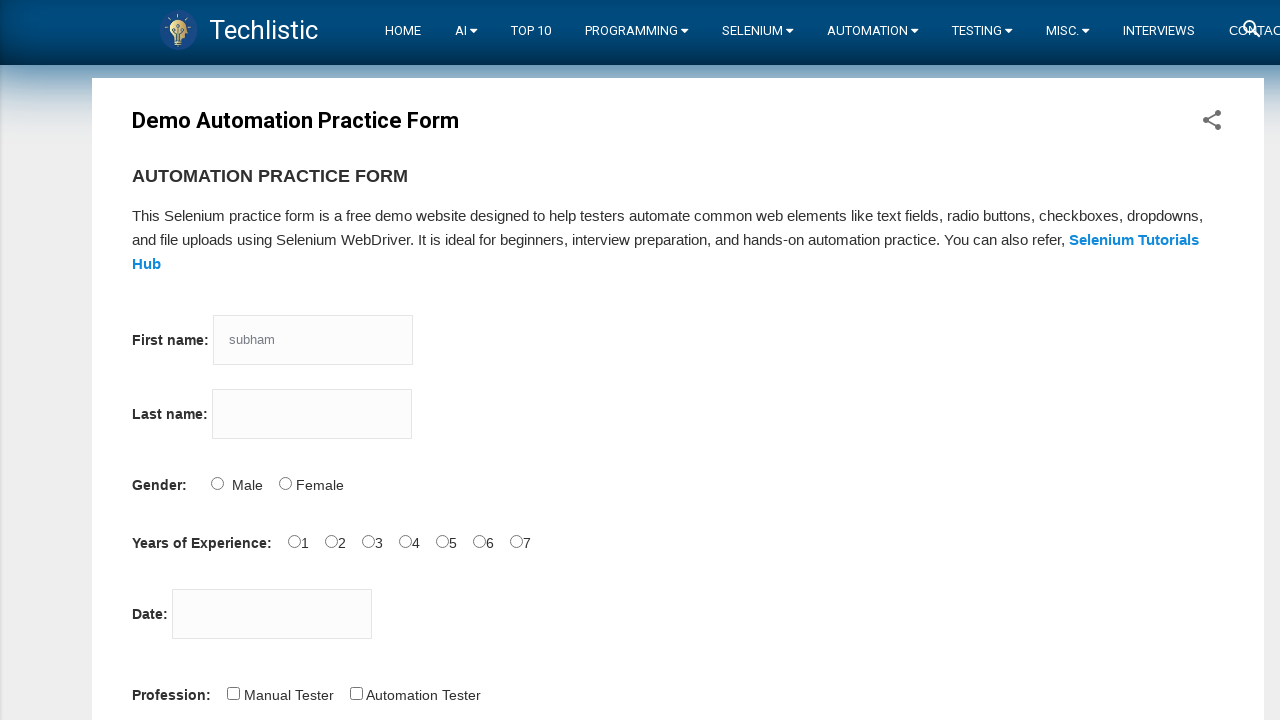

Filled last name field with 'sharma' on input[name='lastname']
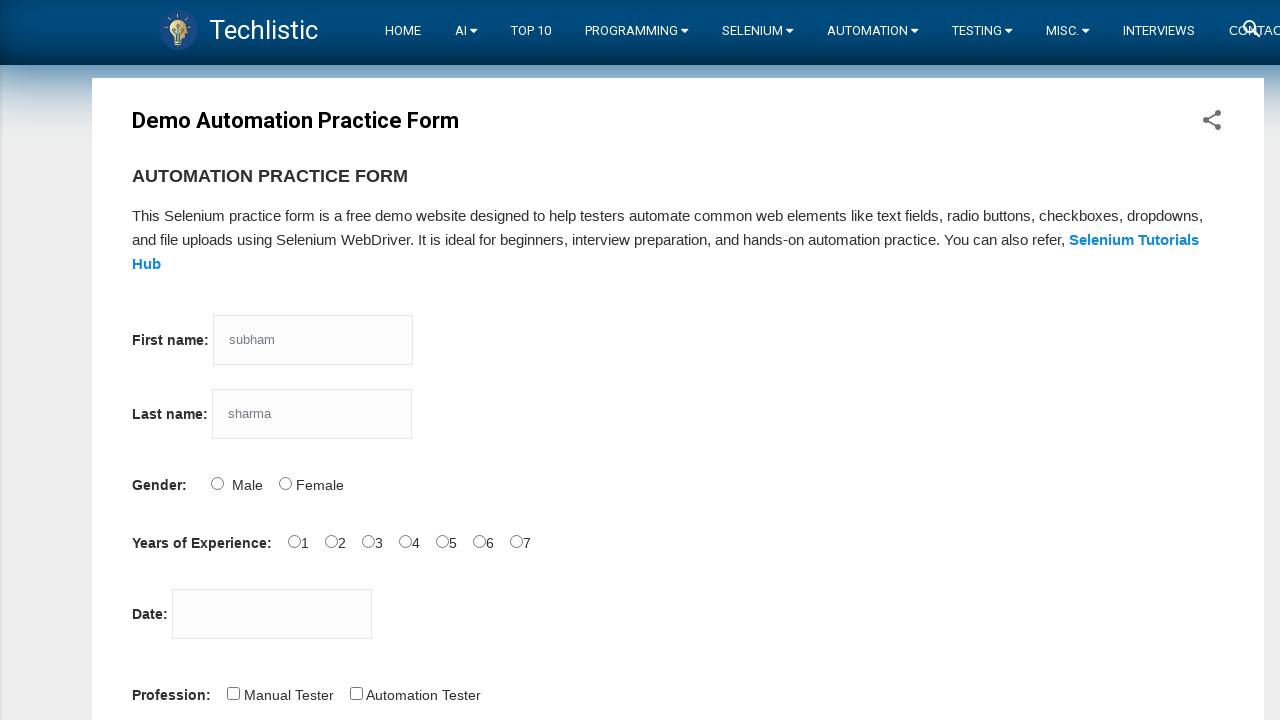

Selected Male gender option at (217, 483) on input[value='Male']
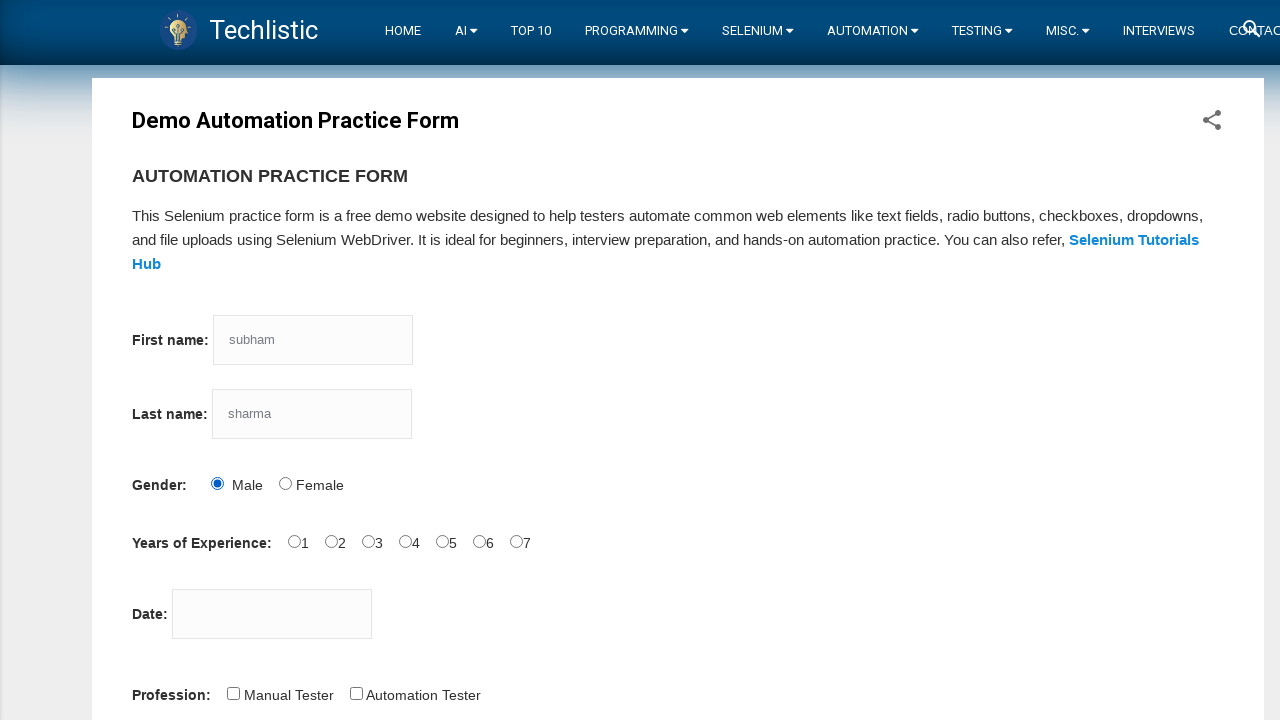

Selected 4 years of experience at (405, 541) on input[value='4']
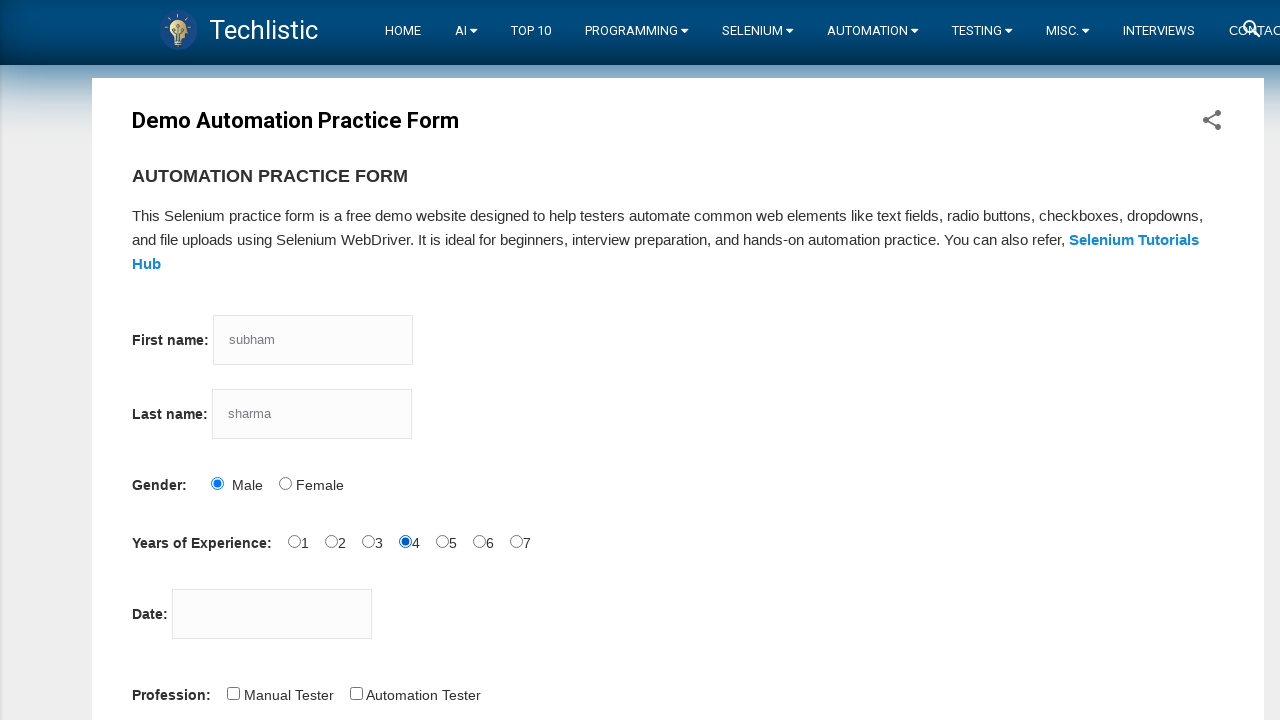

Filled date picker with '15/03/2024' on input#datepicker
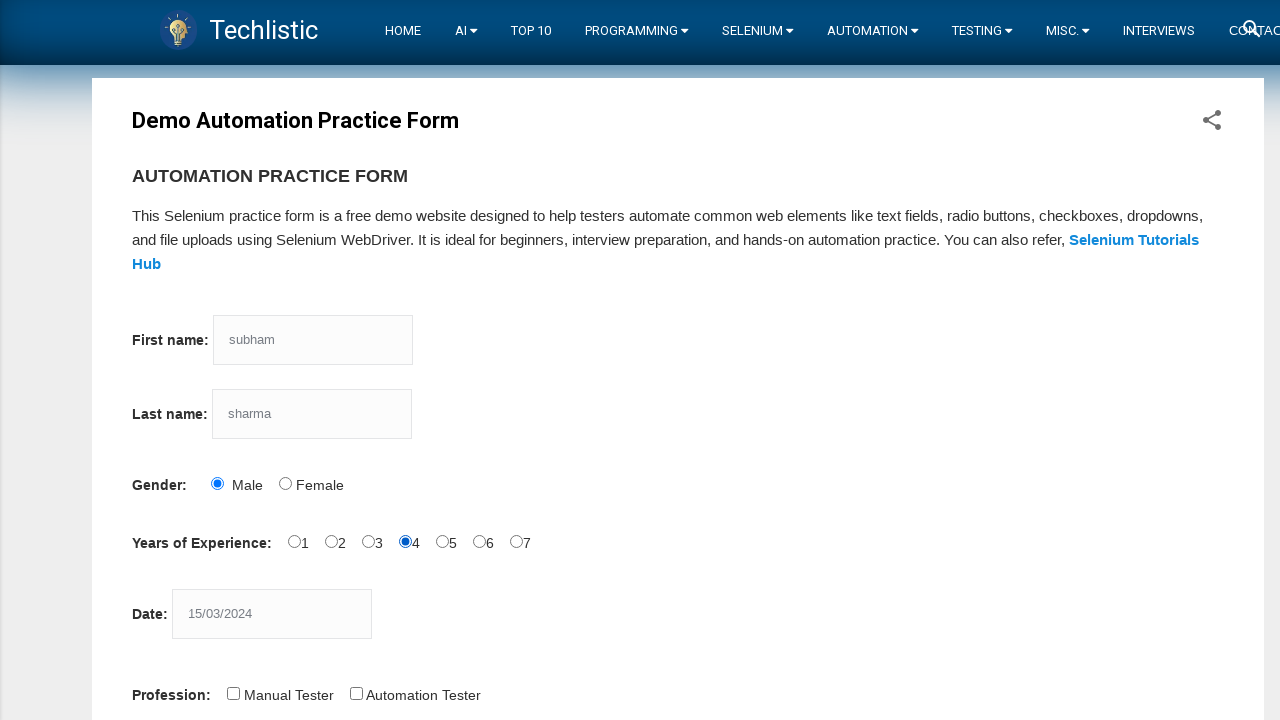

Selected QTP automation tool at (281, 360) on input[value='QTP']
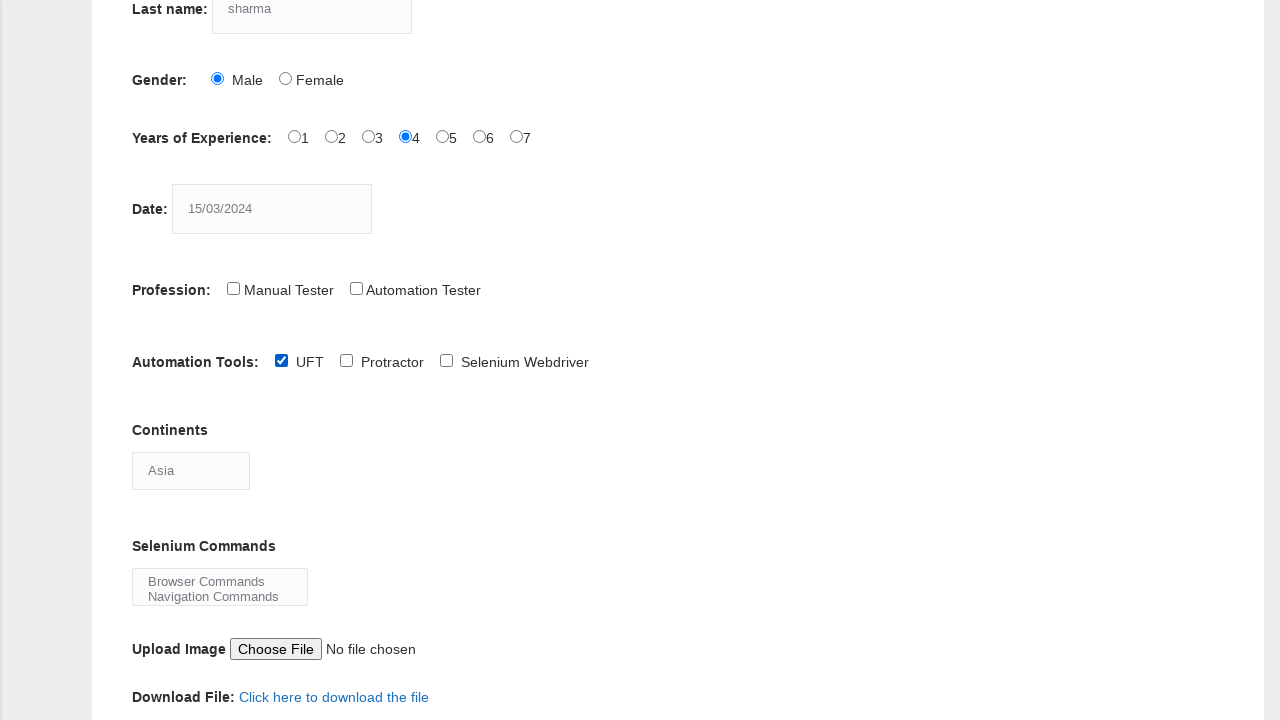

Selected Selenium Webdriver automation tool at (446, 360) on input[value='Selenium Webdriver']
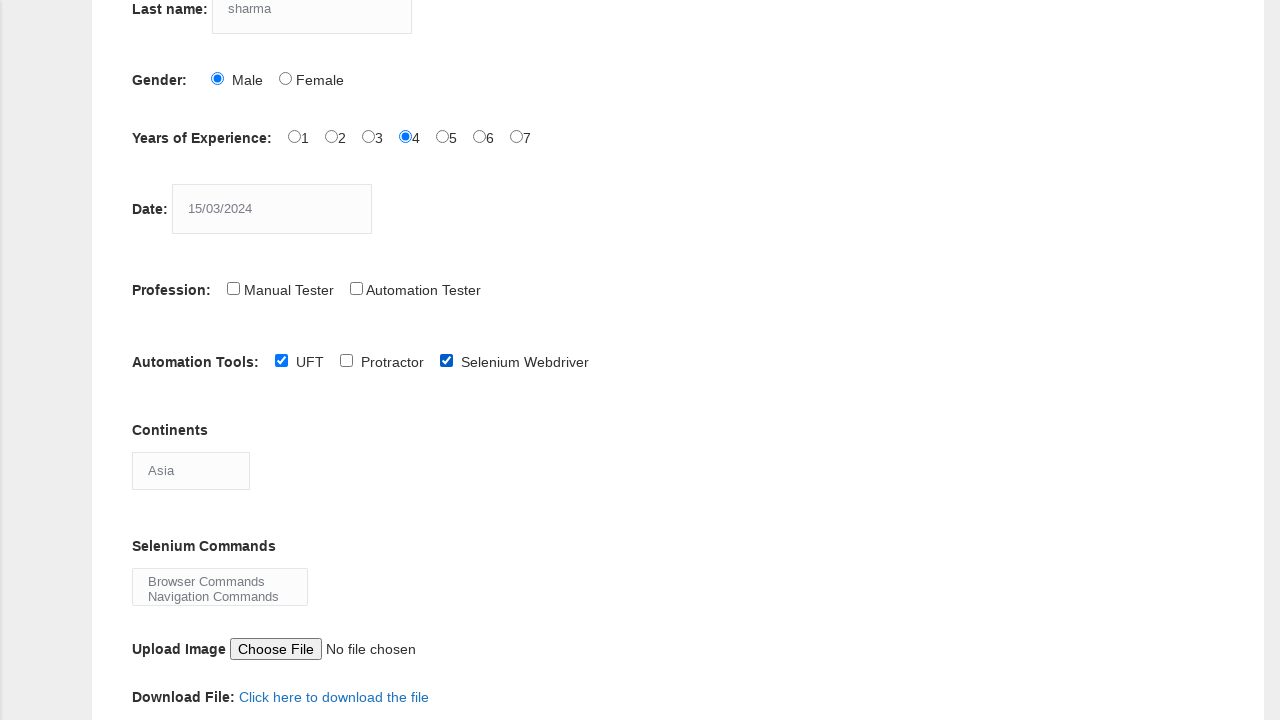

Selected Automation Tester profession at (356, 288) on input[value='Automation Tester']
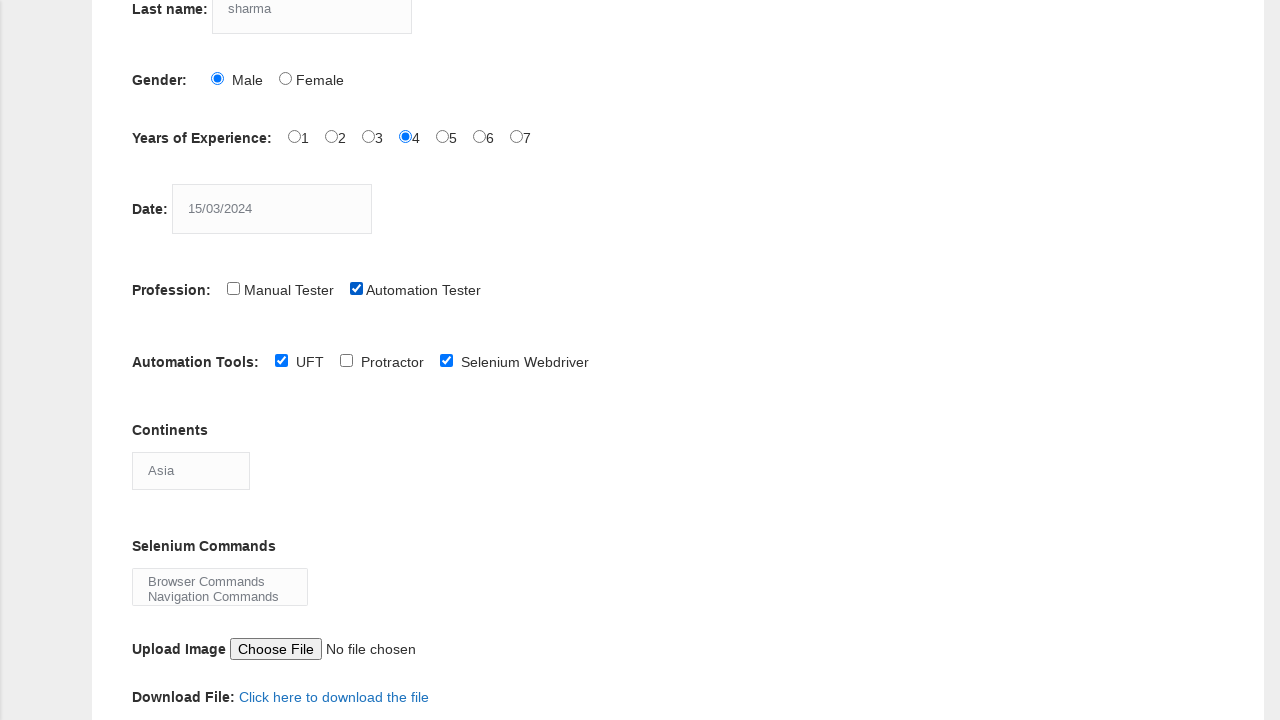

Selected Europe from continents dropdown on select[name='continents']
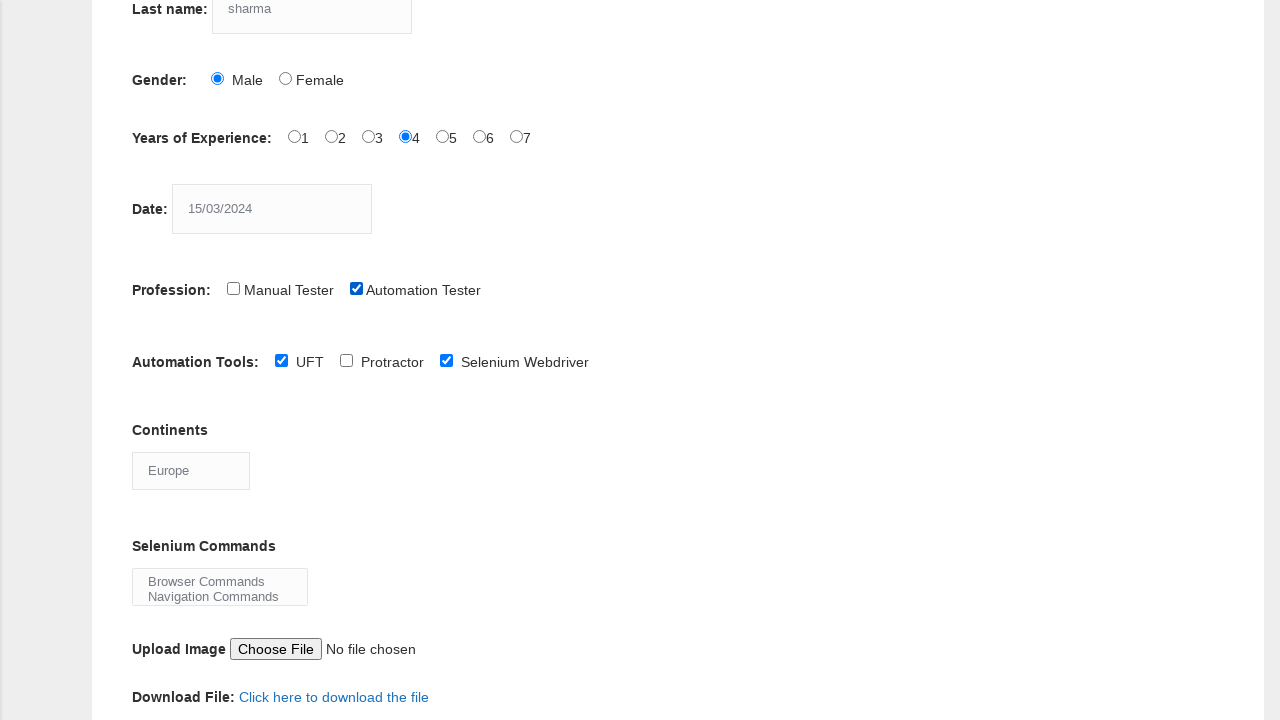

Selected Browser Commands from Selenium commands dropdown on select[name='selenium_commands']
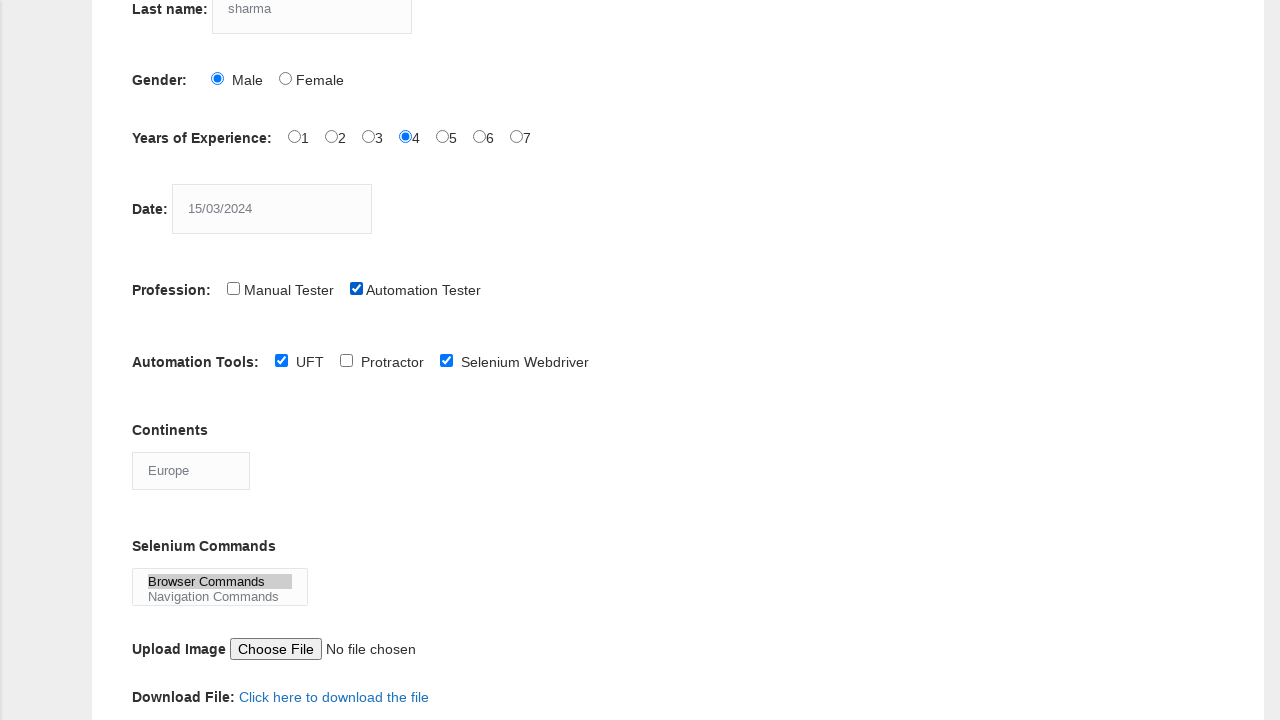

Clicked submit button to submit the form at (157, 360) on button[name='submit']
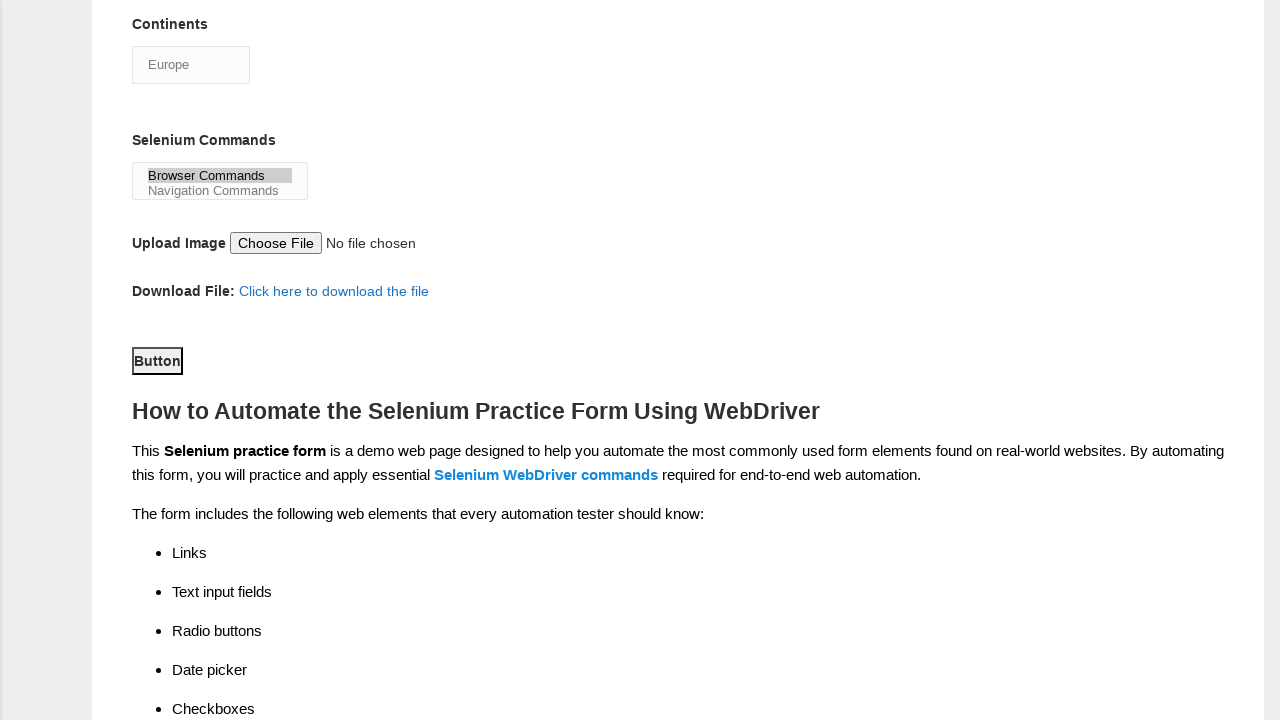

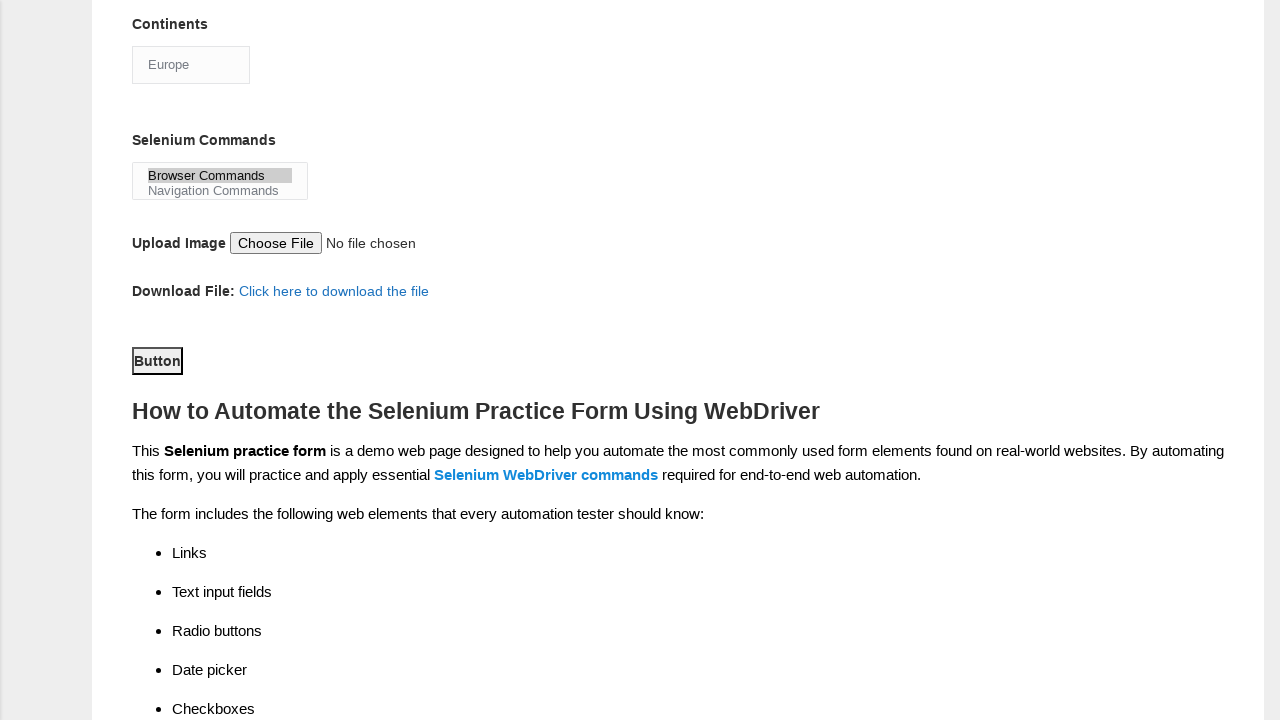